Tests different input field methods including fill (replaces content), type (appends content), and keyboard navigation to append text.

Starting URL: https://letcode.in/edit

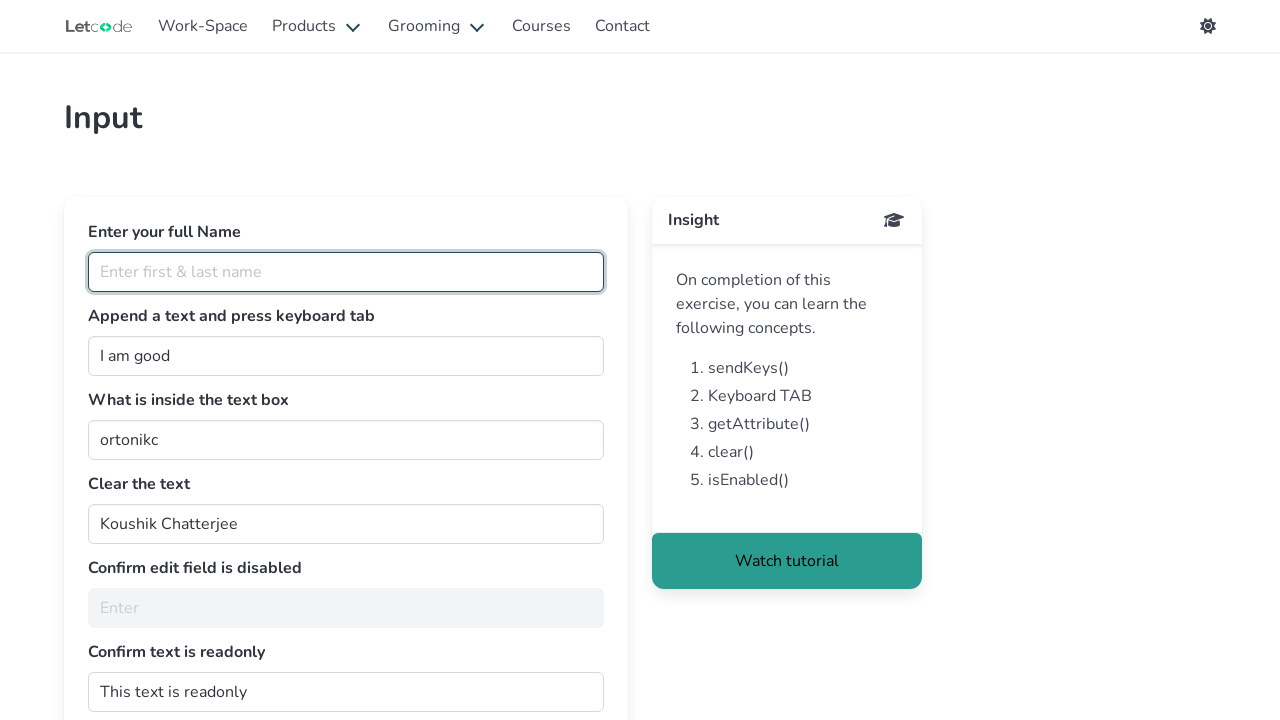

Filled input field '#join' with 'Hi' using fill method on #join
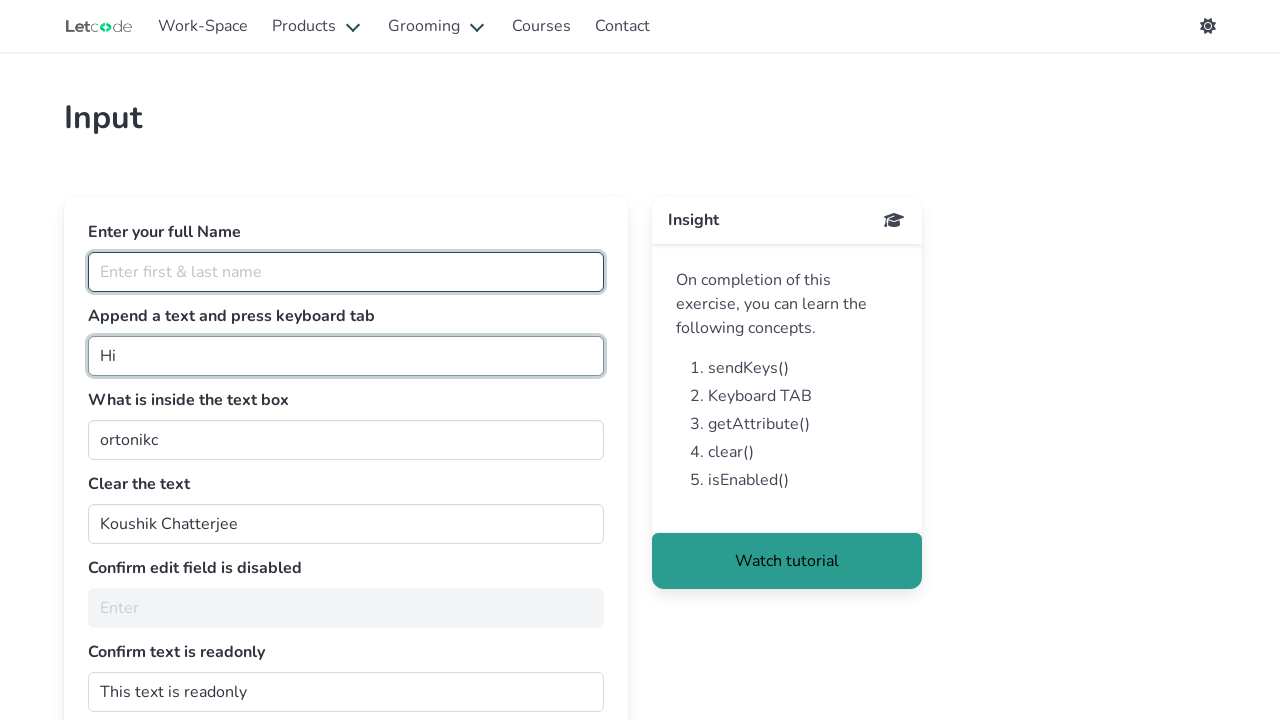

Navigated to https://letcode.in/edit to test type method
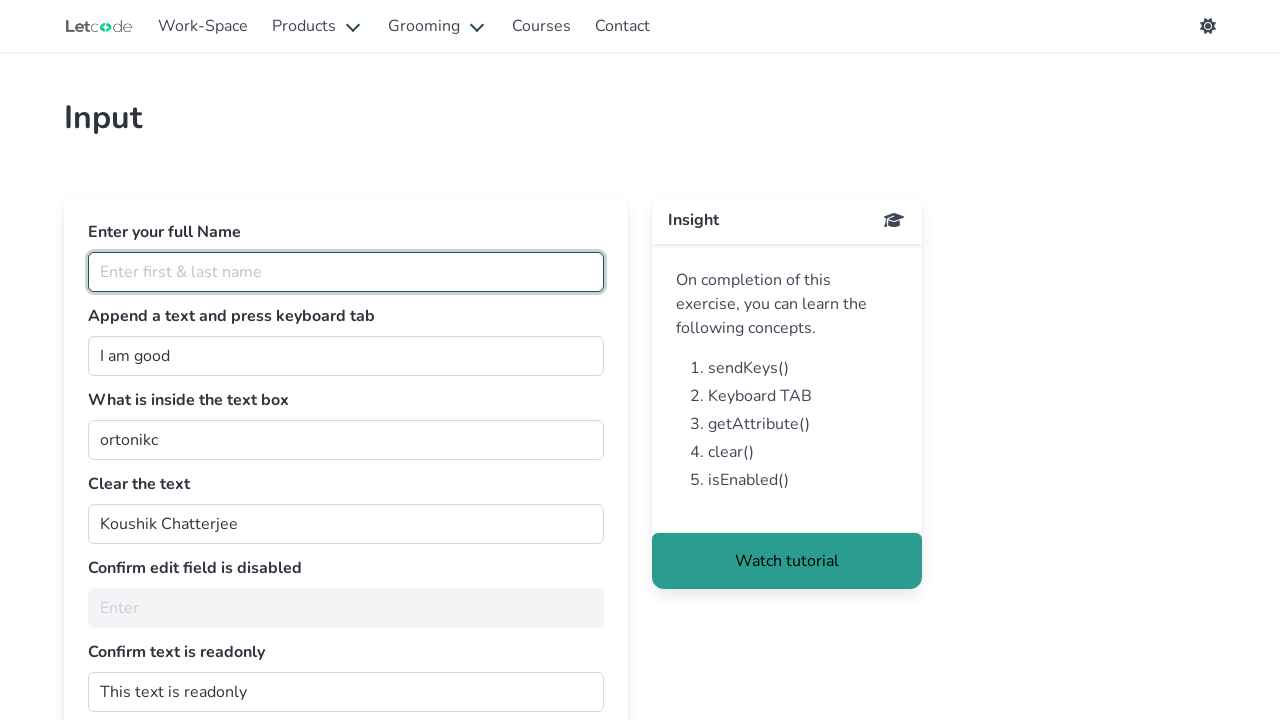

Appended 'Human ' to input field '#join' using type method on #join
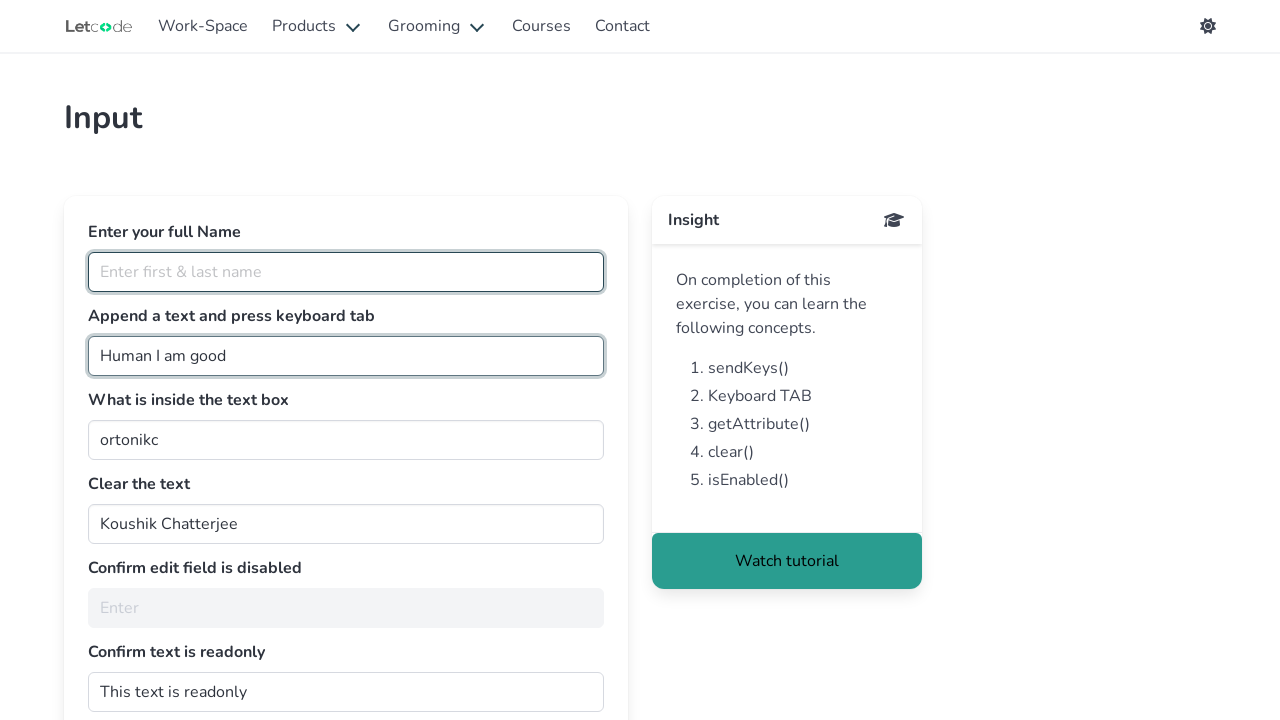

Navigated to https://letcode.in/edit to test keyboard navigation
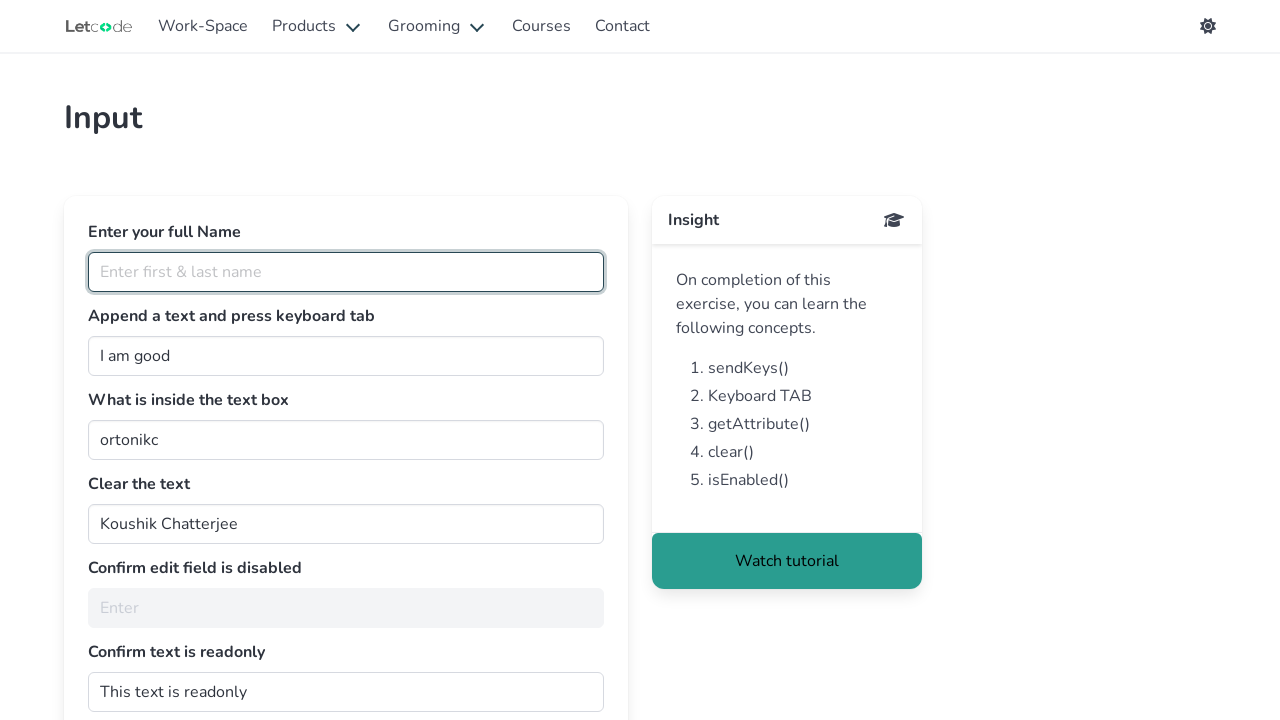

Focused on input field '#join' on #join
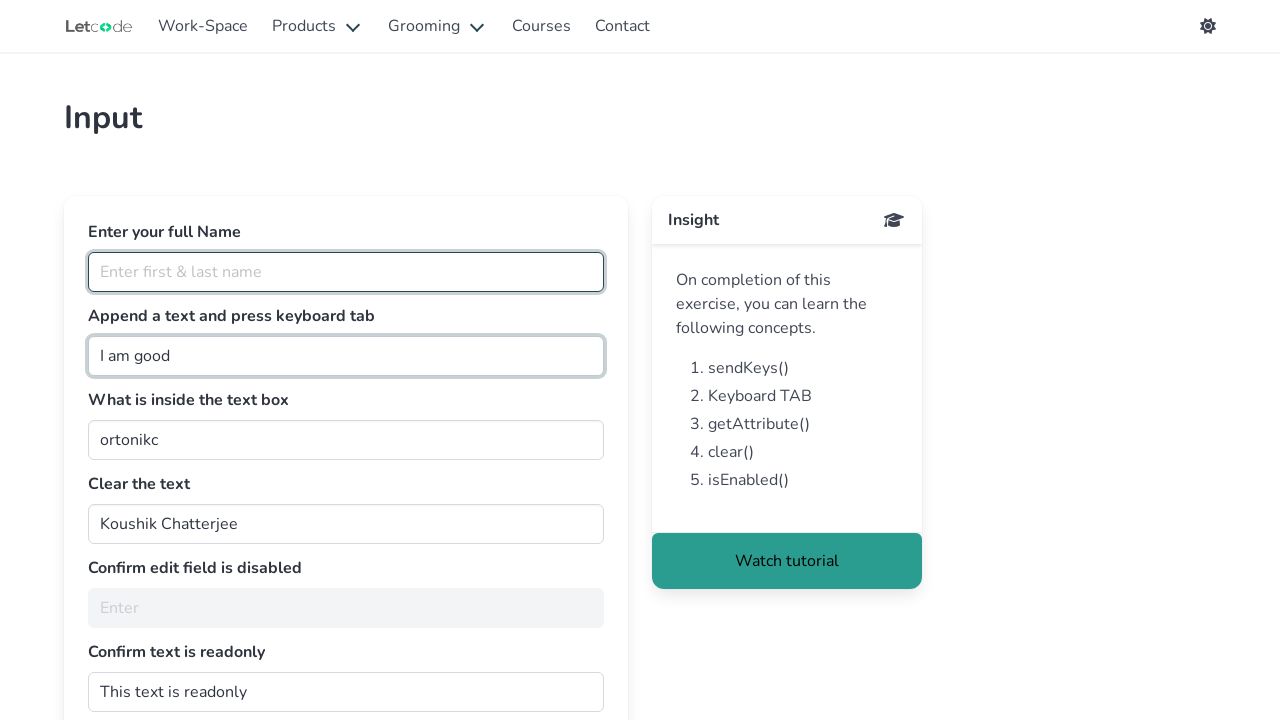

Pressed End key to move cursor to end of input field
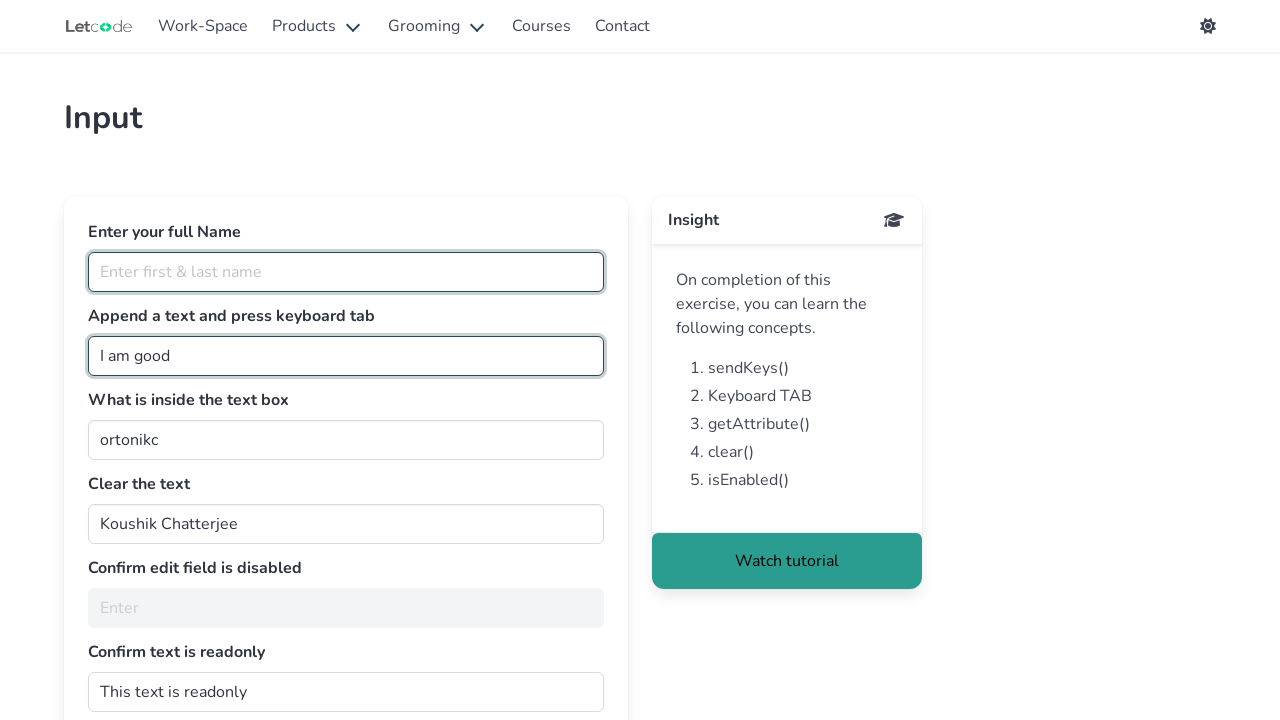

Appended ' Human' to input field using type method after keyboard navigation on #join
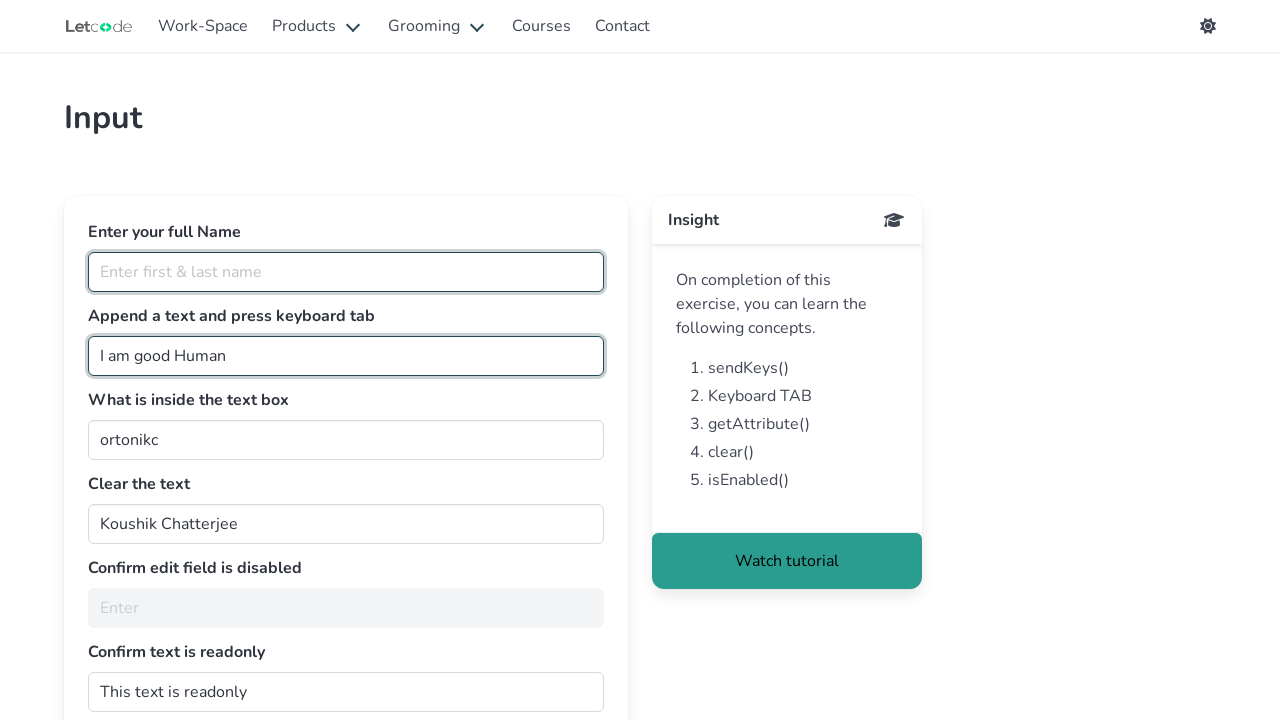

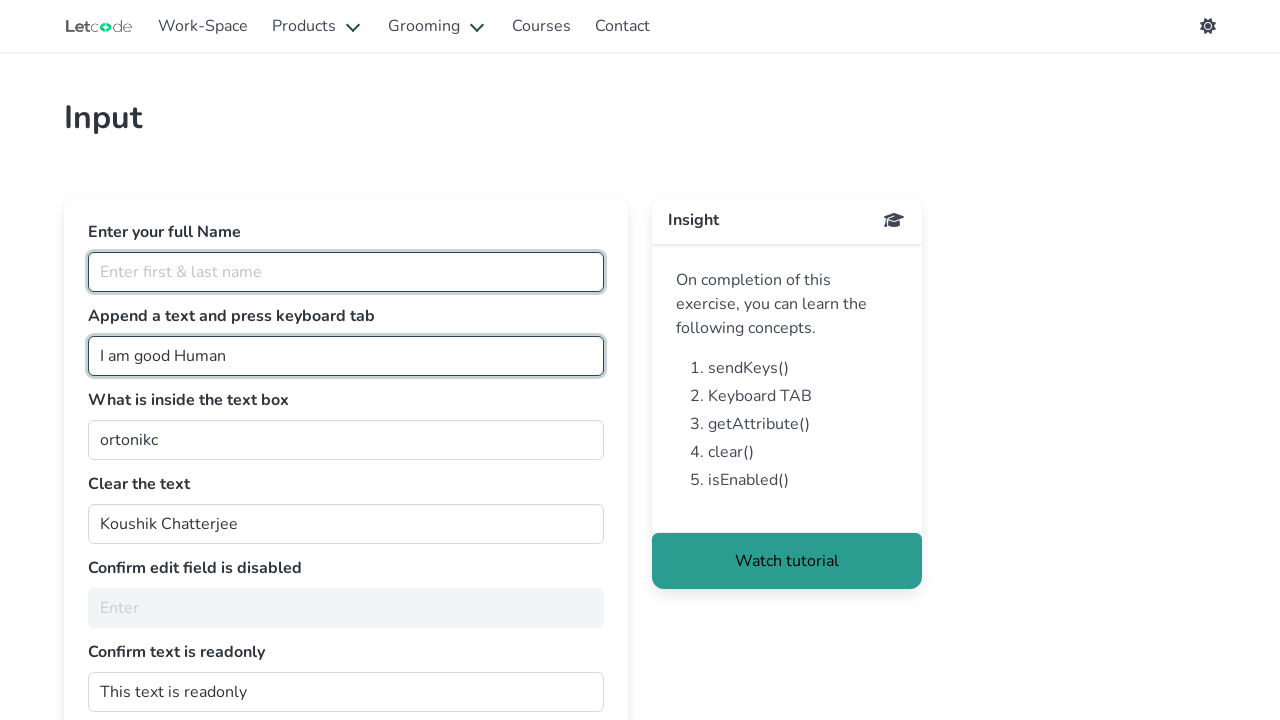